Tests pro features page rendering at multiple viewport resolutions by resizing the browser window to common desktop and mobile dimensions

Starting URL: https://www.getcalley.com/calley-pro-features/

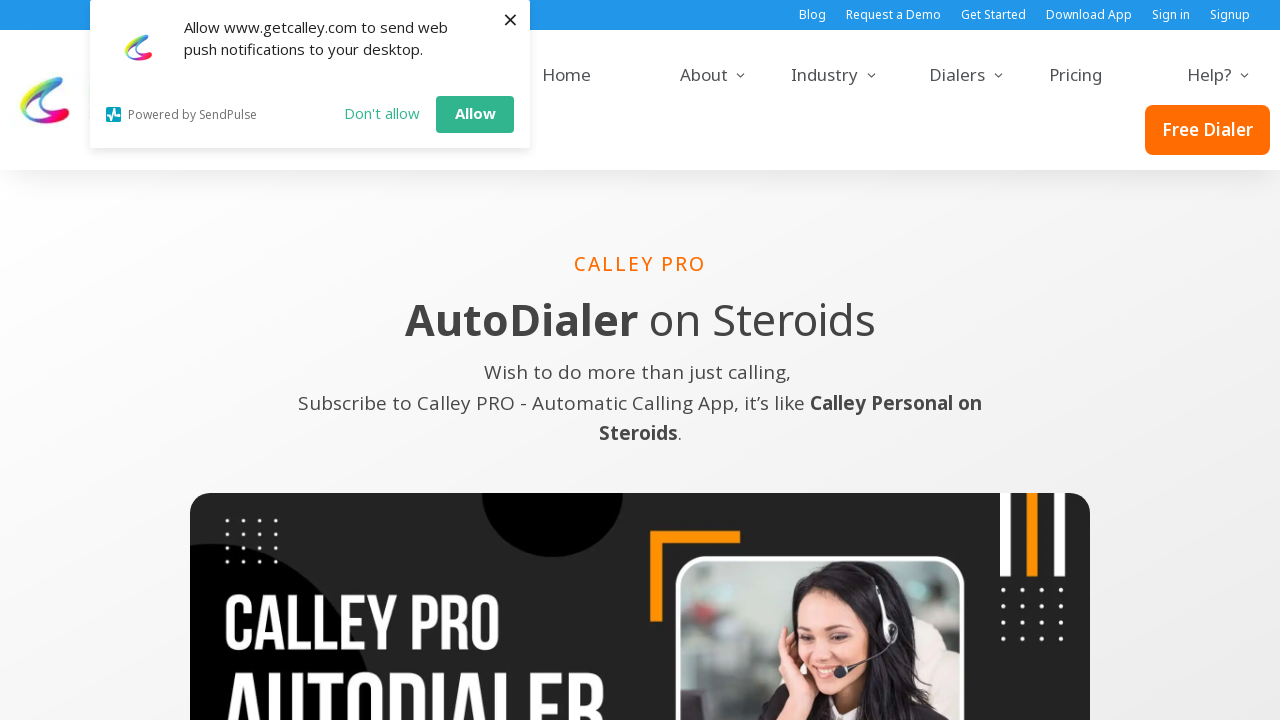

Set viewport to 1920x1080
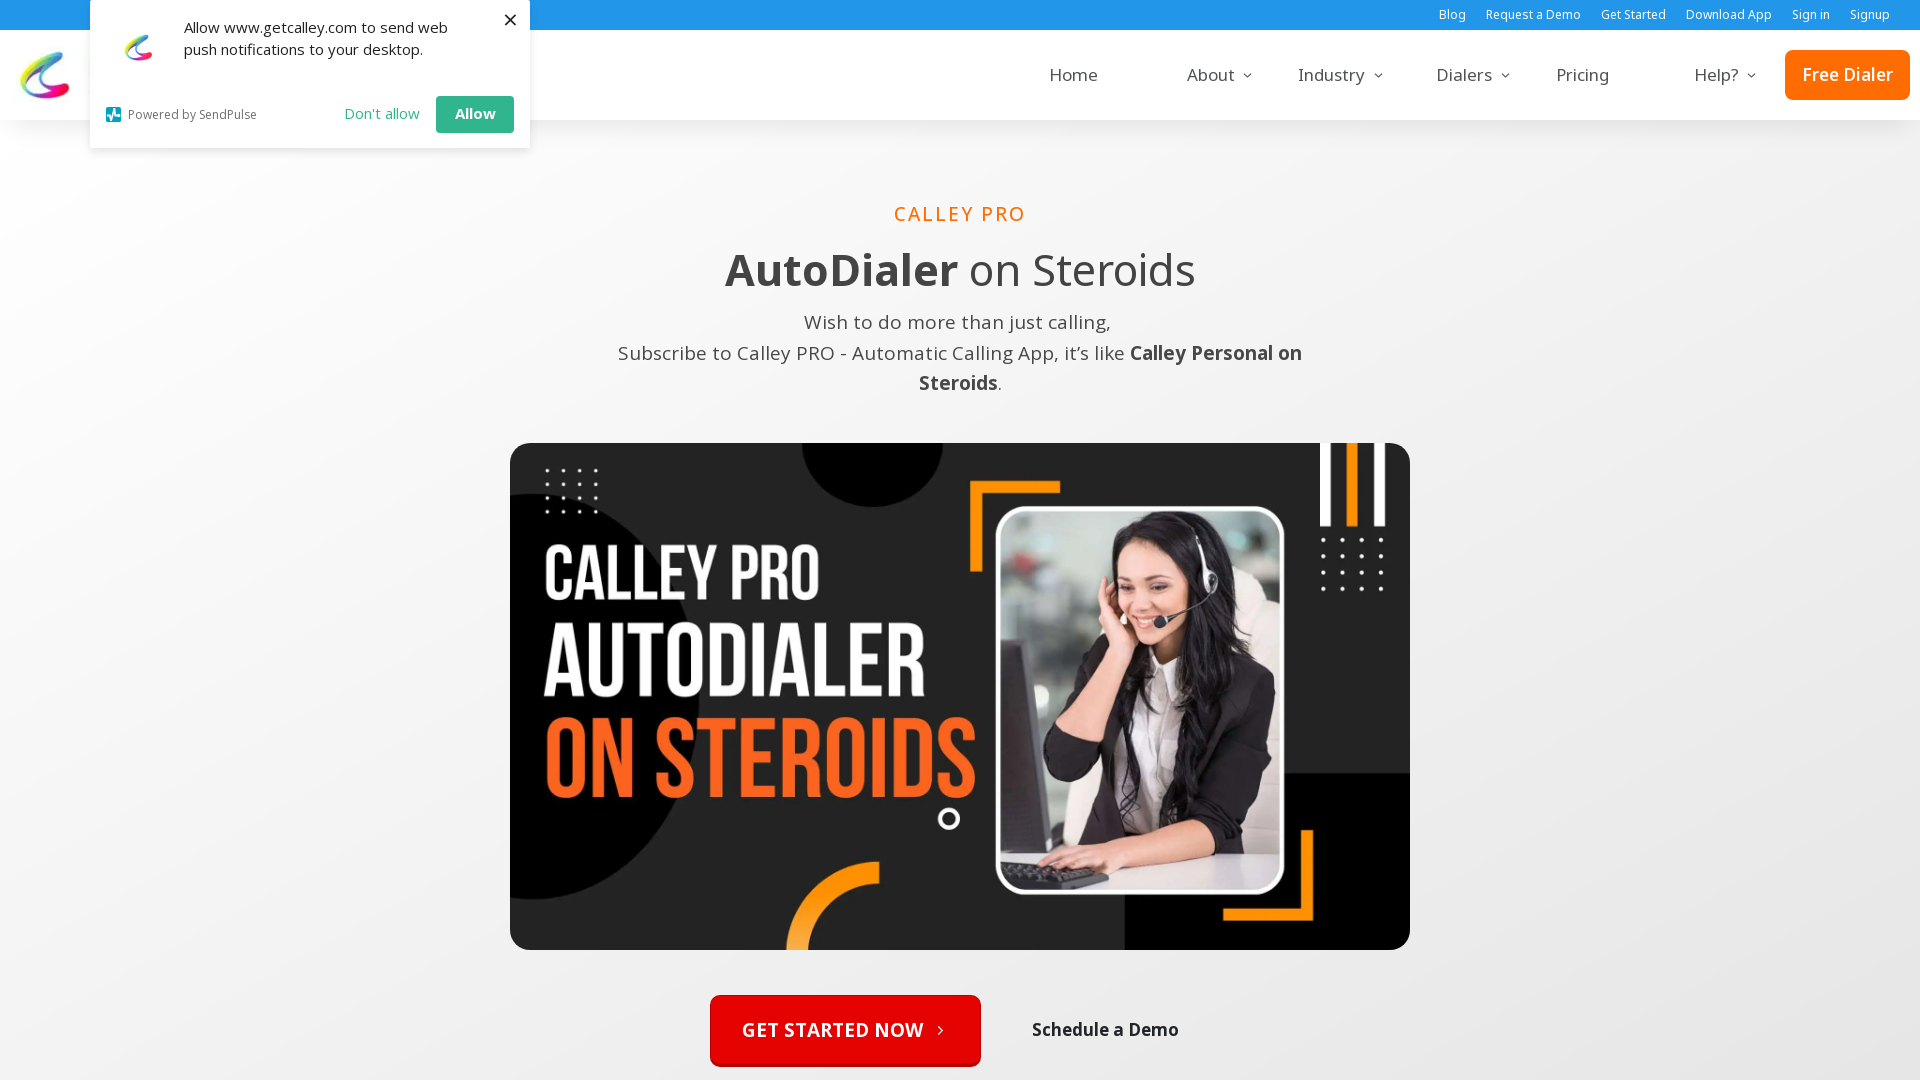

Page rendered at 1920x1080 resolution
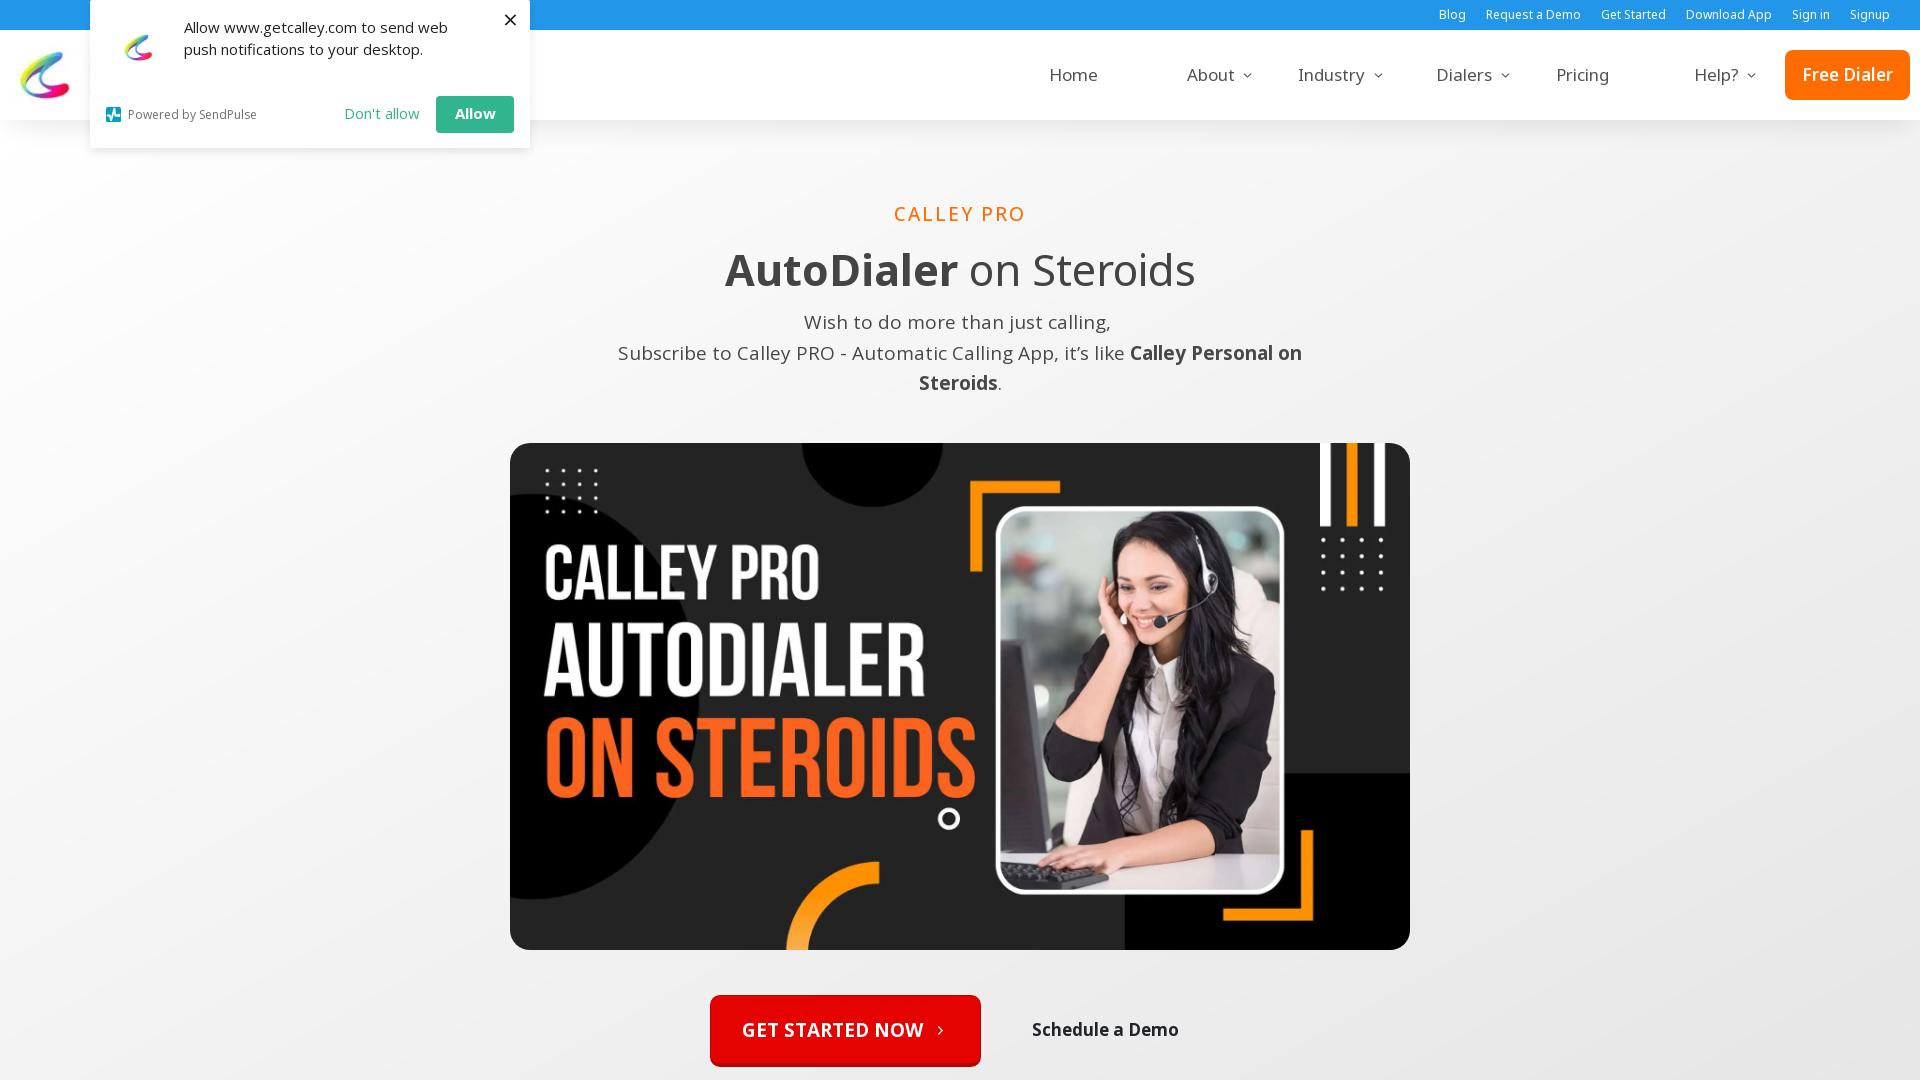

Set viewport to 1366x768
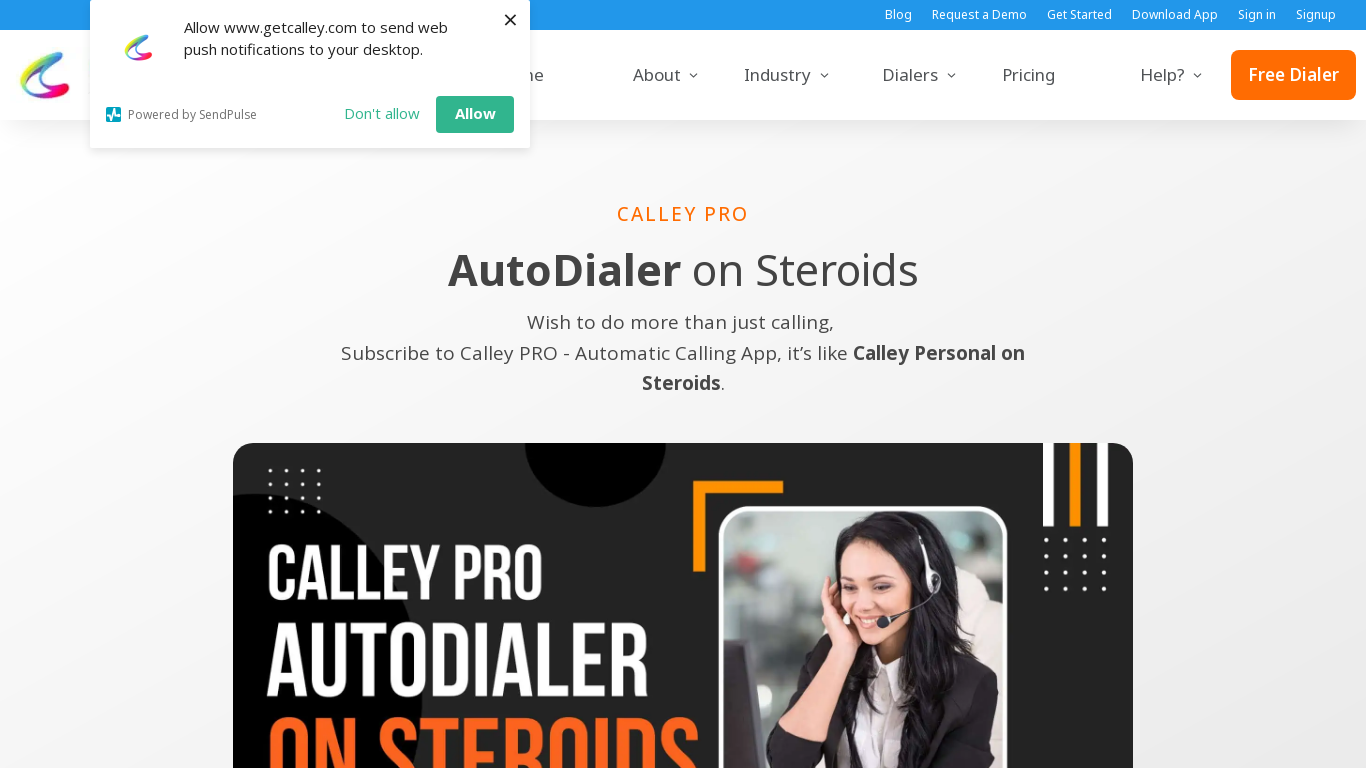

Page rendered at 1366x768 resolution
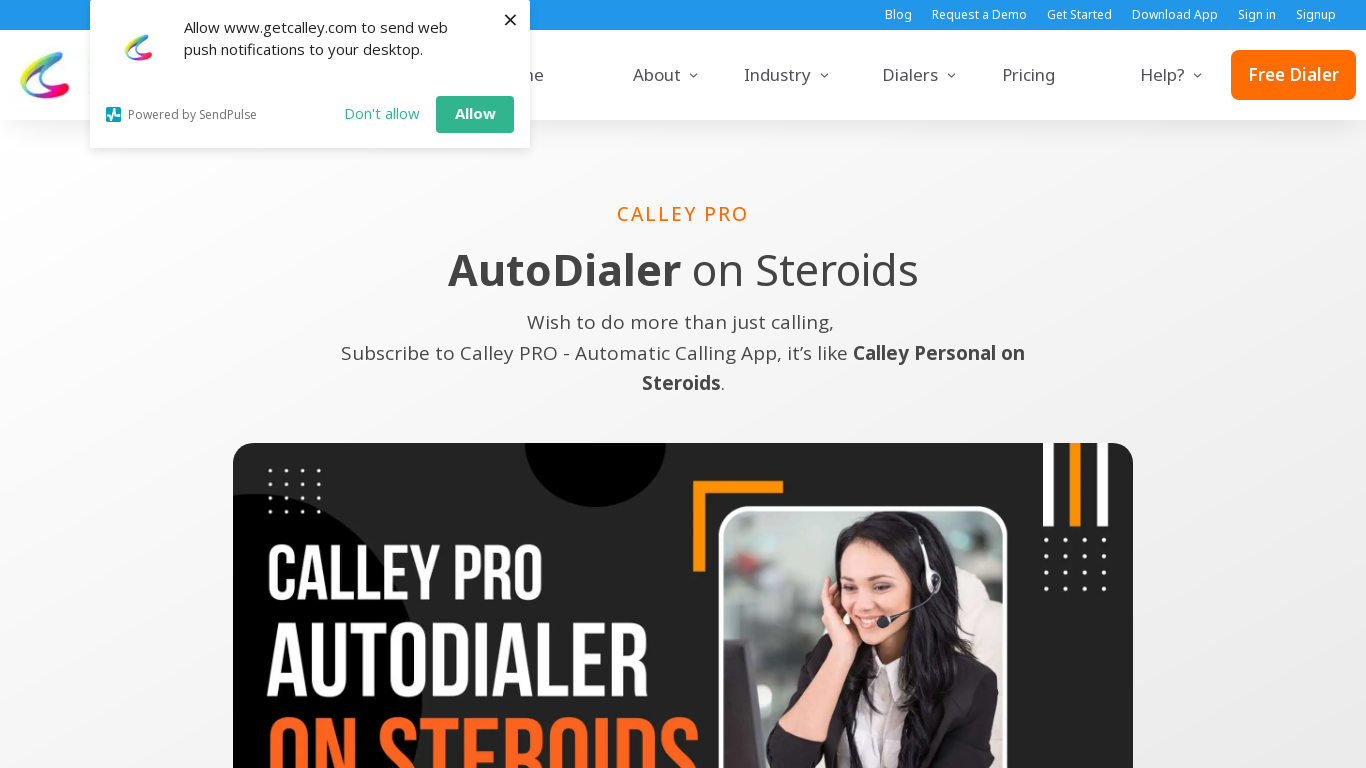

Set viewport to 1536x864
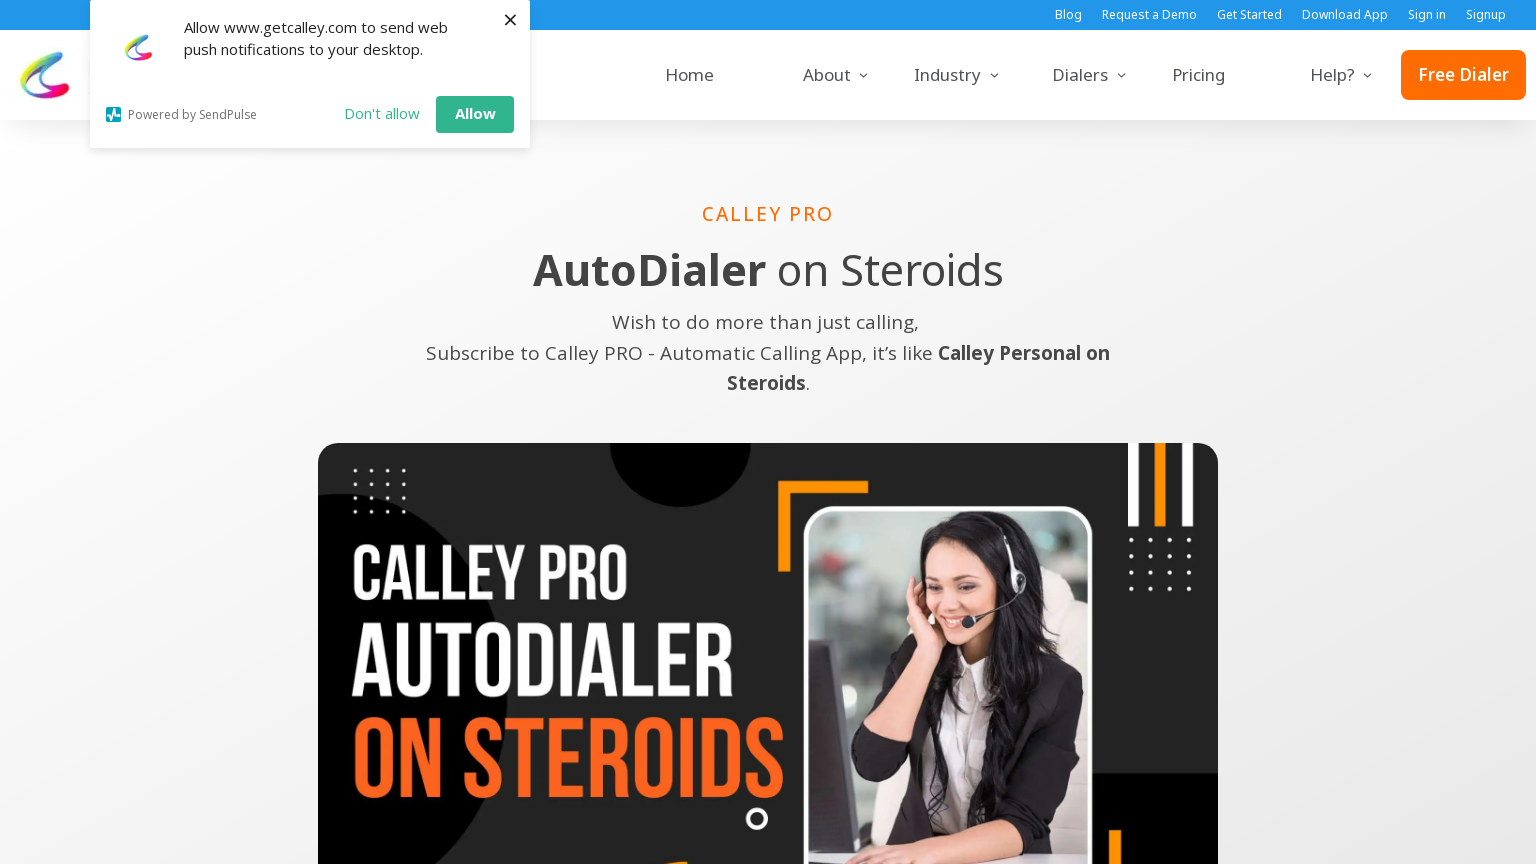

Page rendered at 1536x864 resolution
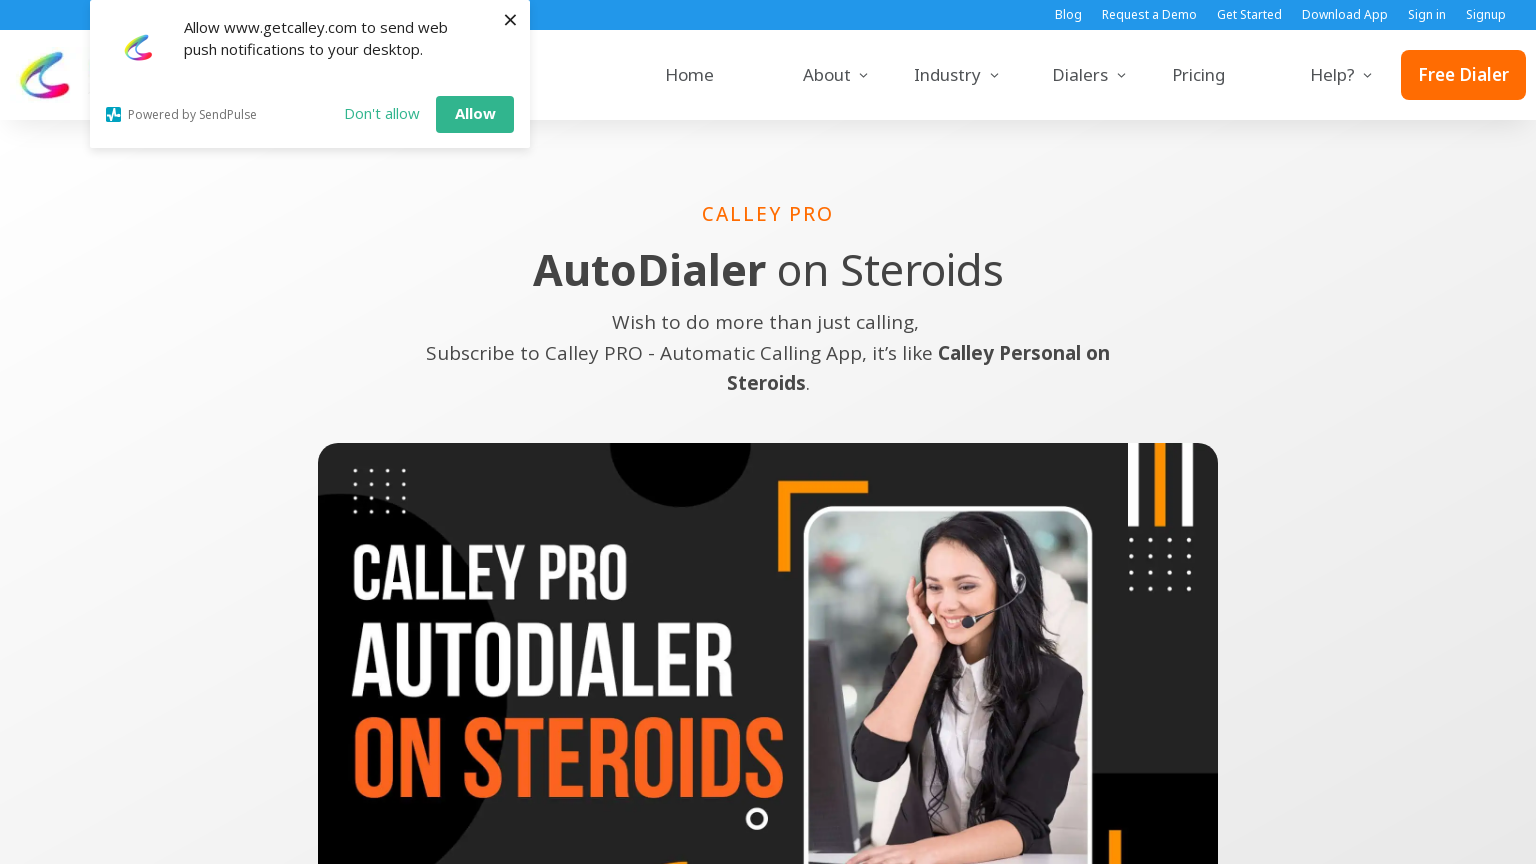

Set viewport to 360x640
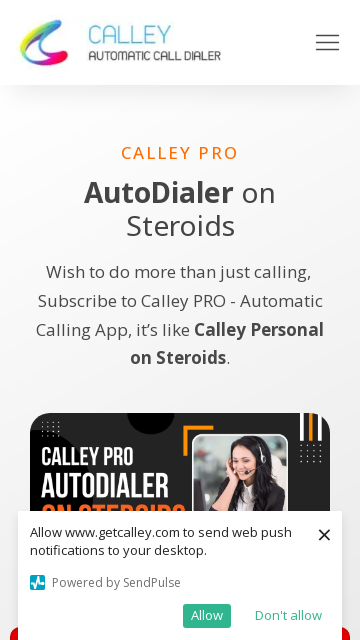

Page rendered at 360x640 resolution
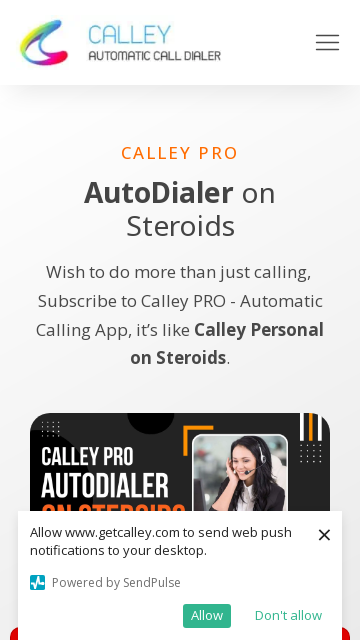

Set viewport to 414x896
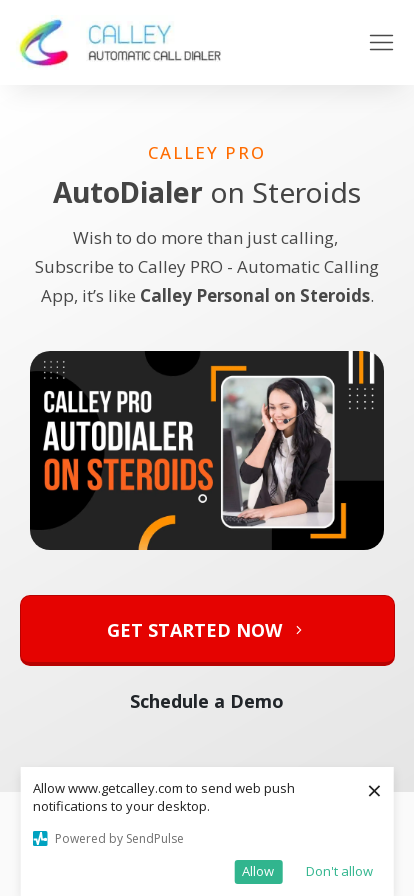

Page rendered at 414x896 resolution
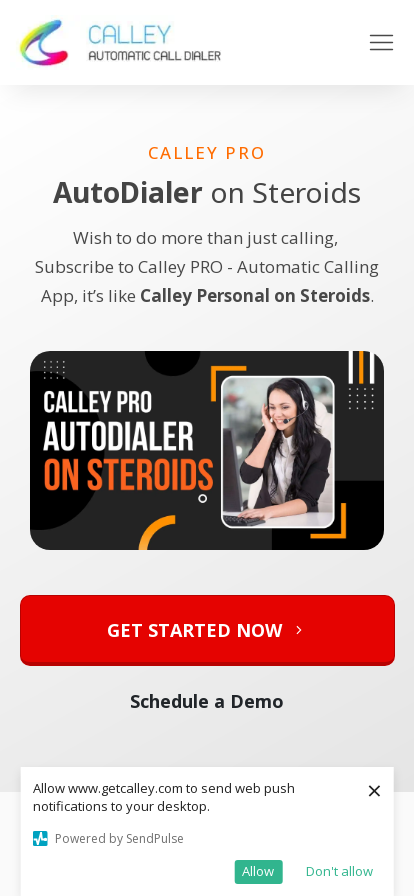

Set viewport to 375x667
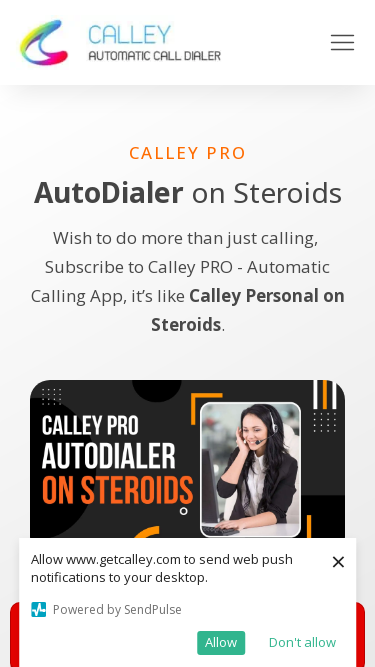

Page rendered at 375x667 resolution
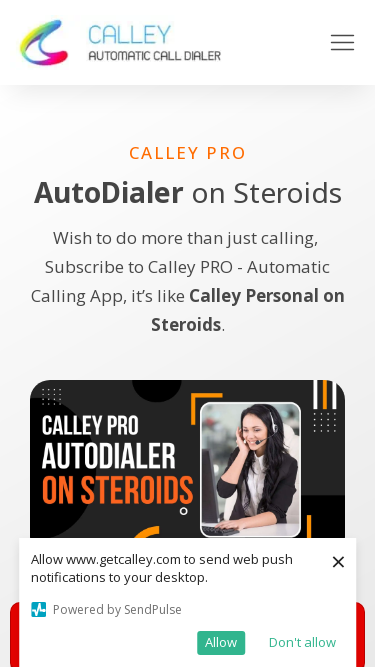

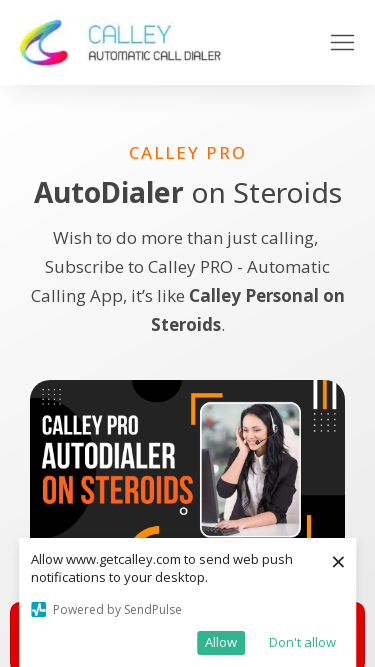